Tests JavaScript prompt alert functionality by triggering a prompt, entering text, and accepting it

Starting URL: http://the-internet.herokuapp.com/javascript_alerts

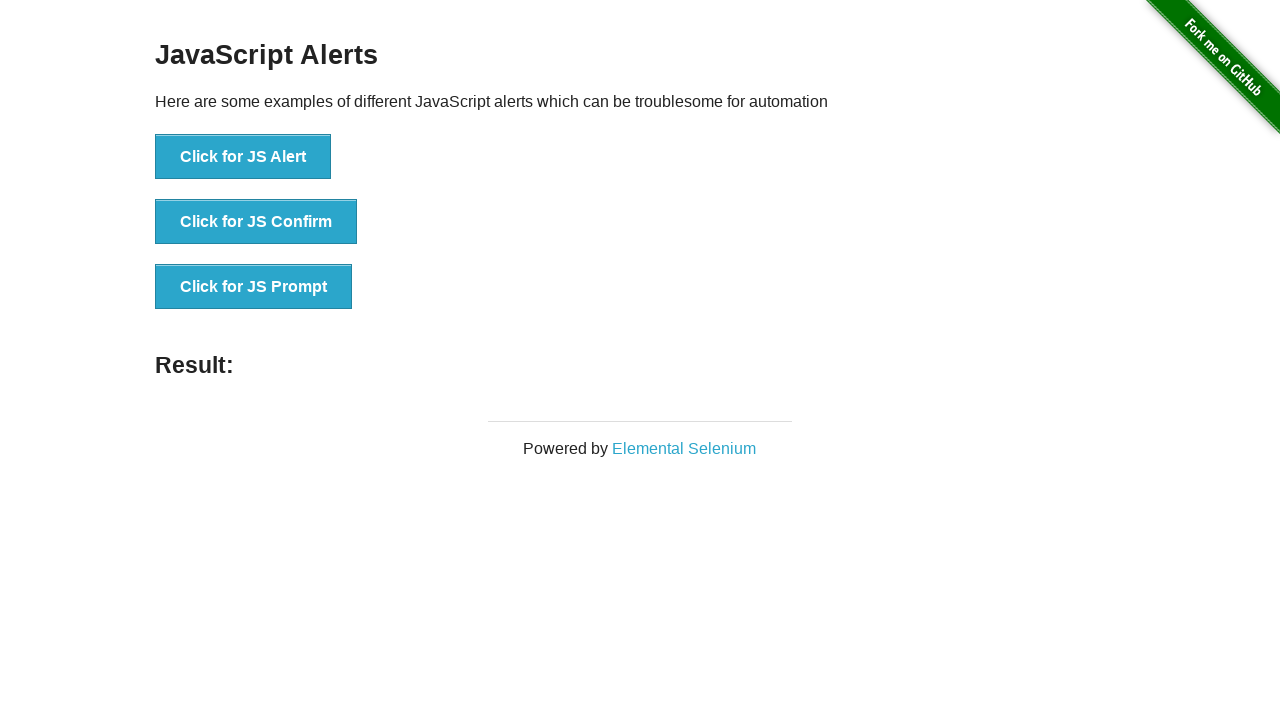

Clicked button to trigger JavaScript prompt alert at (254, 287) on xpath=//*[@id='content']/div/ul/li[3]/button
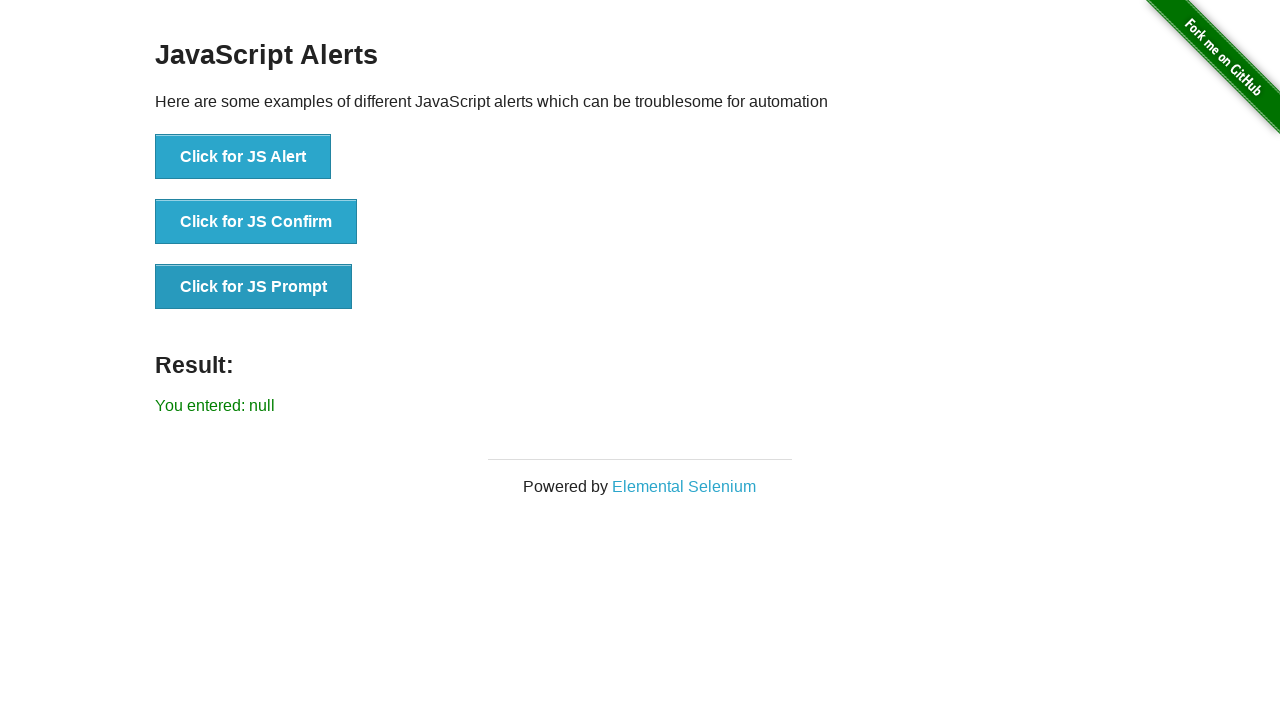

Accepted JavaScript prompt dialog with text 'am the new user'
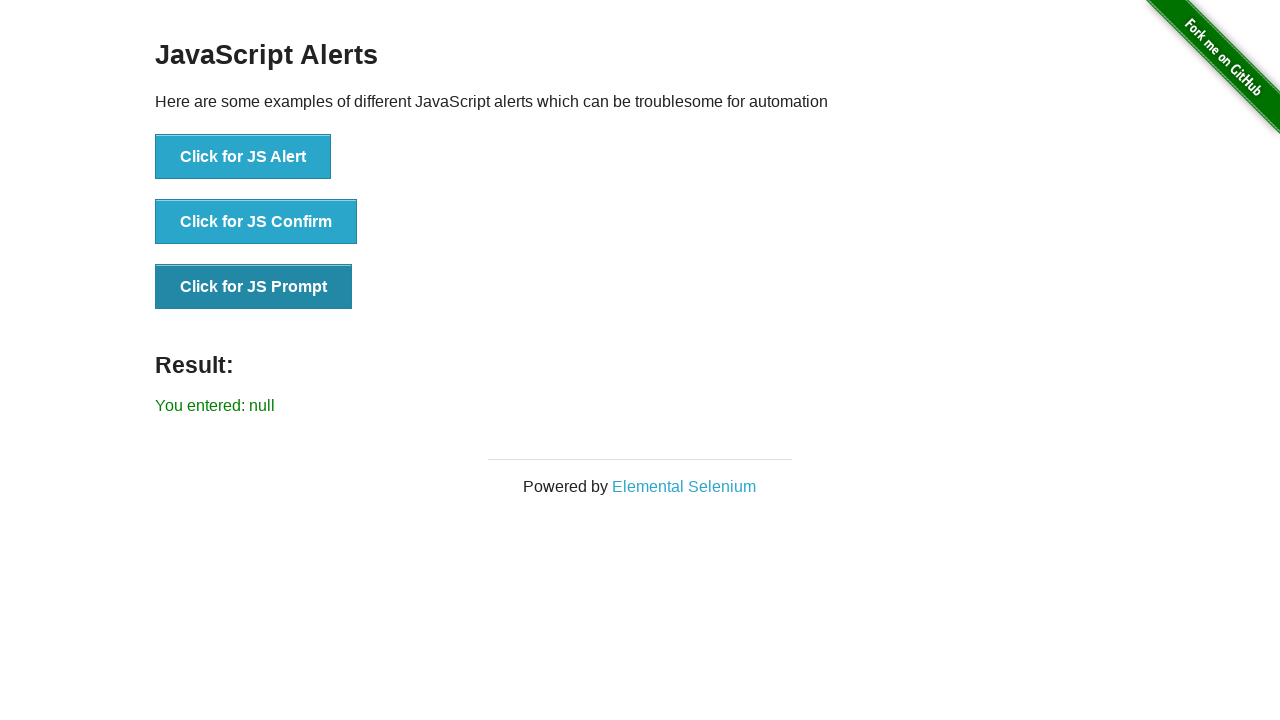

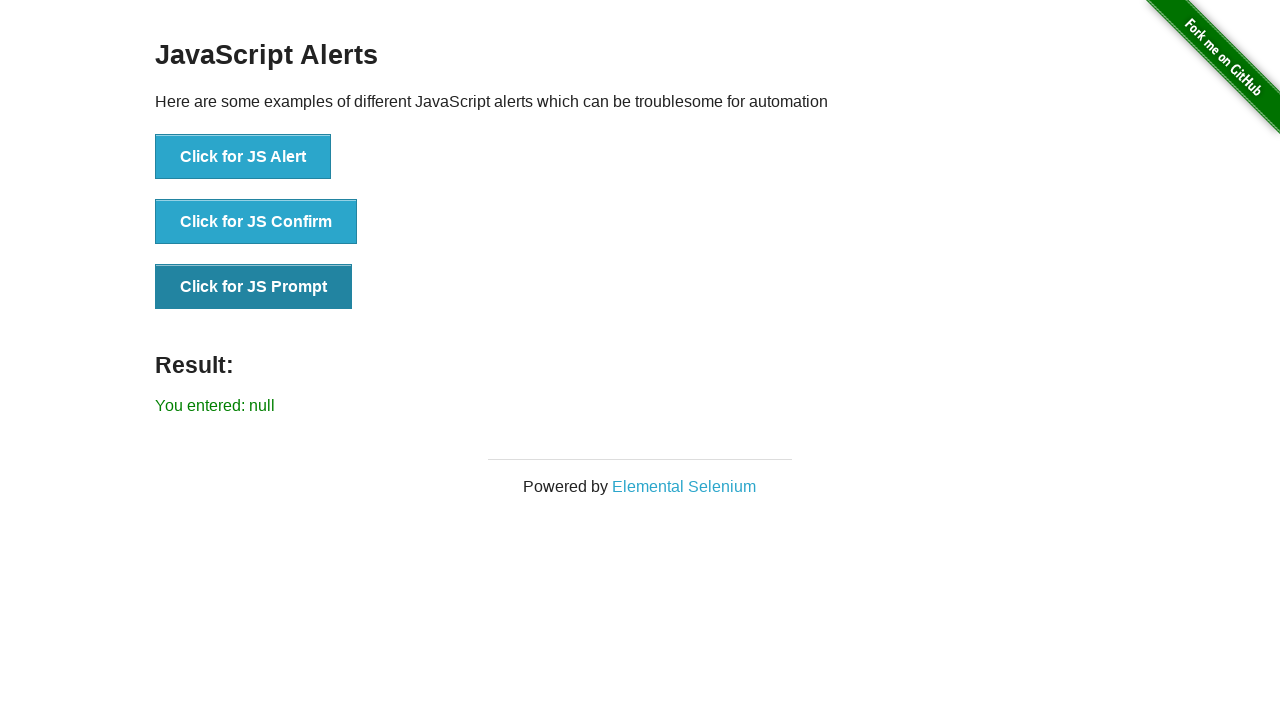